Tests different button click interactions including double click, right click, and regular click

Starting URL: https://demoqa.com/buttons

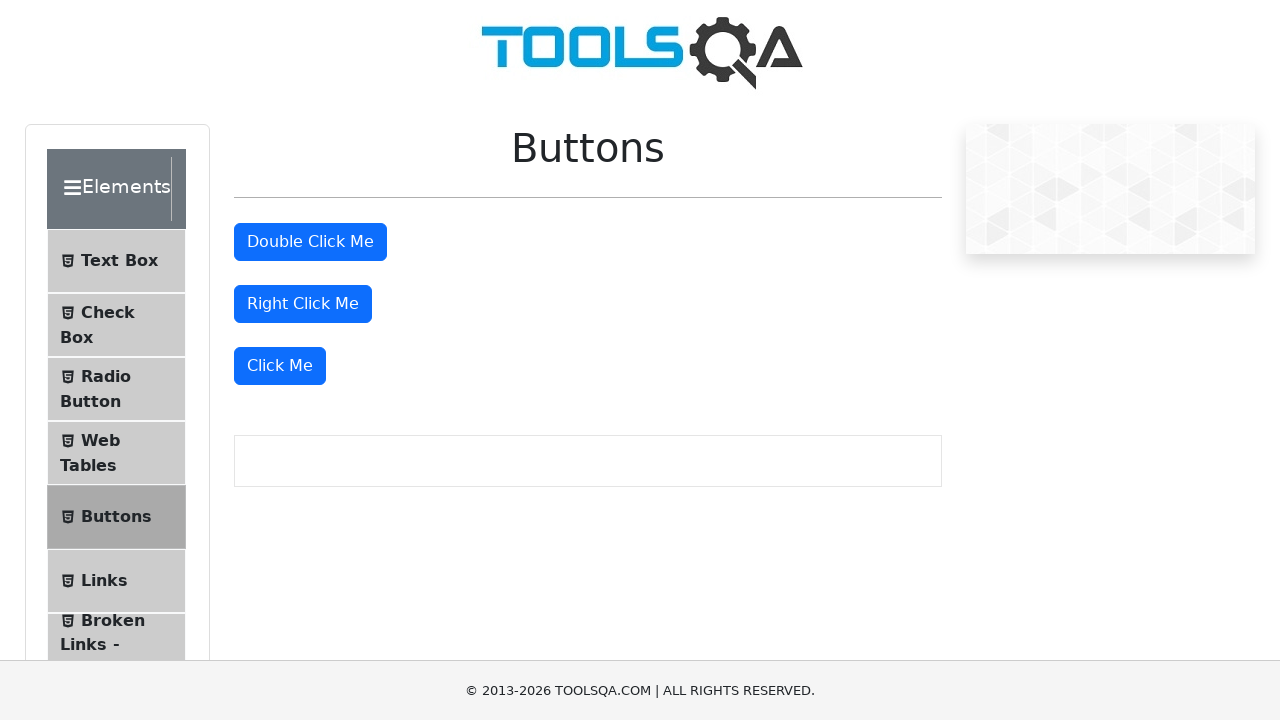

Clicked 'Check this' button to enable checkbox
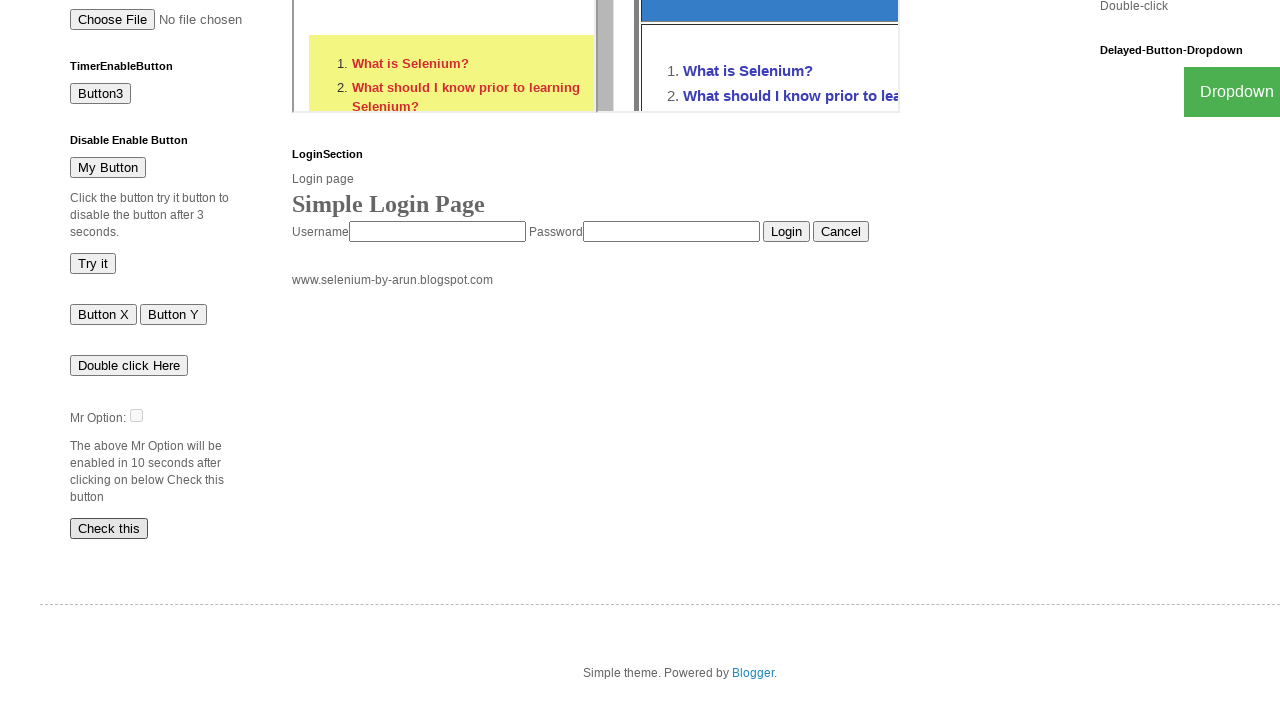

Waited for checkbox to become enabled
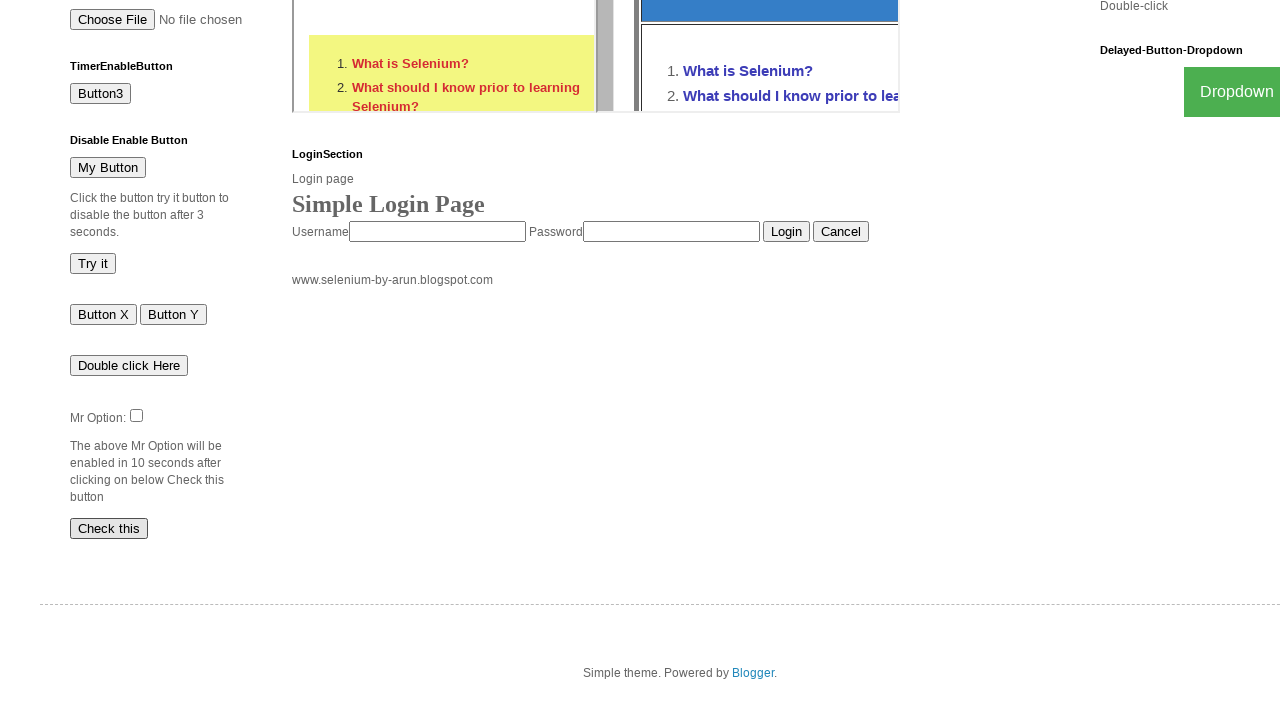

Clicked the enabled checkbox
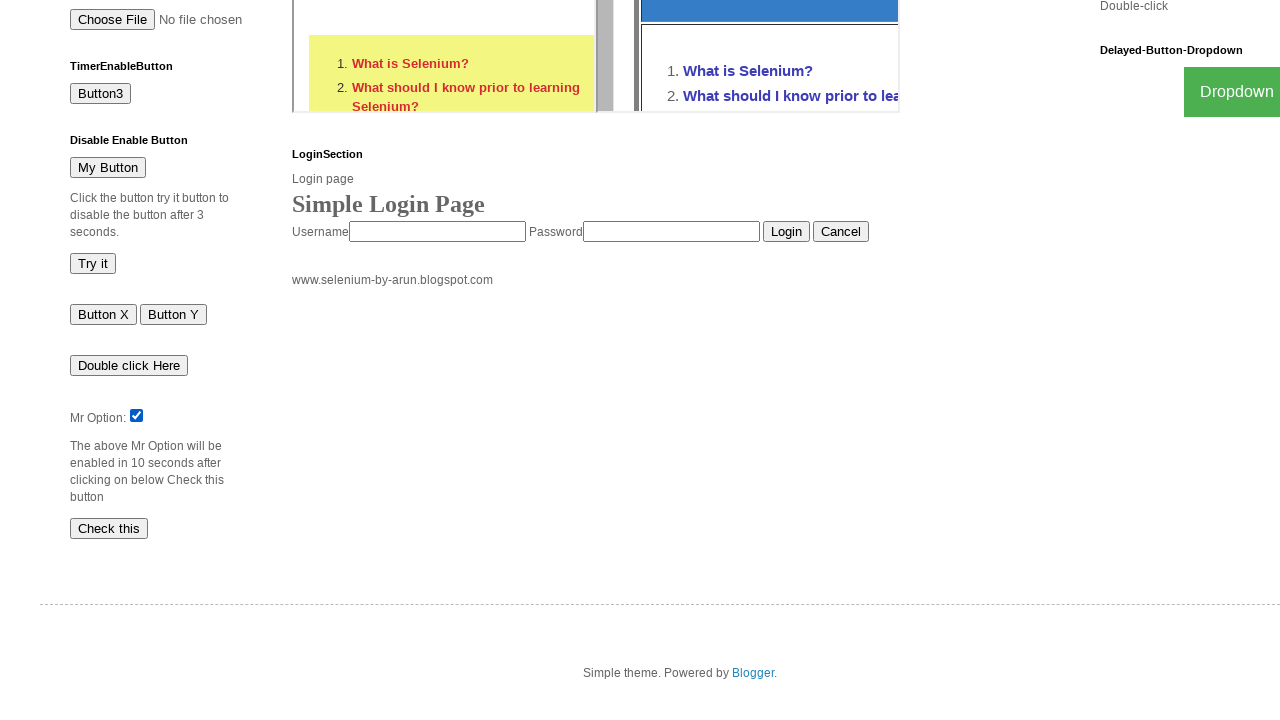

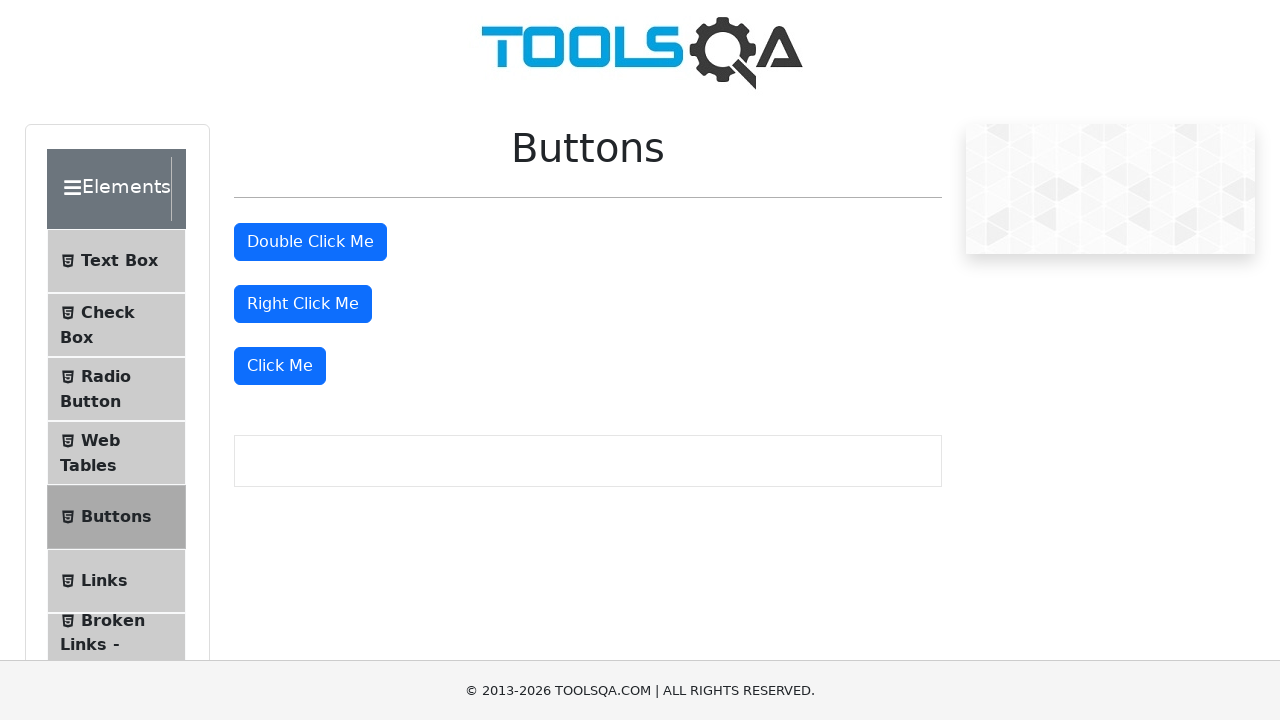